Navigates to a UI course demo page and uses JavaScript evaluation to modify the page title text content, demonstrating DOM manipulation capabilities.

Starting URL: https://nikita-filonov.github.io/qa-automation-engineer-ui-course/#/auth/login

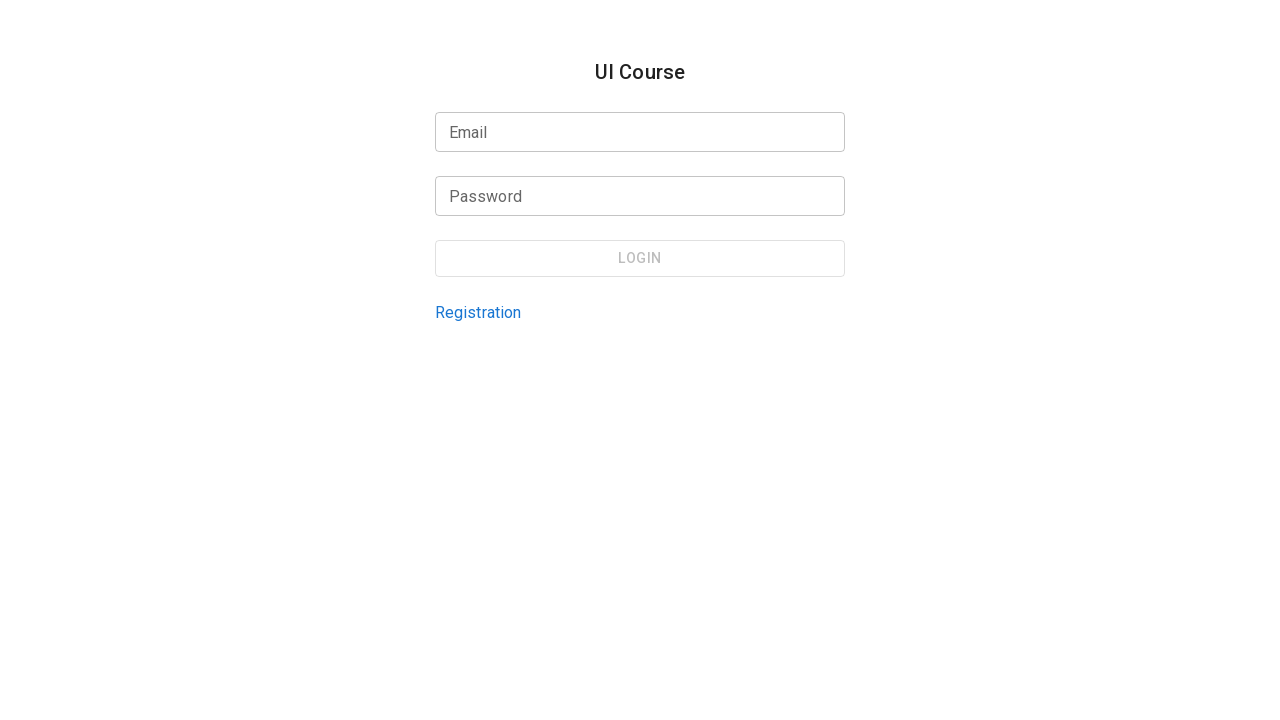

Executed JavaScript to modify title element text content to 'New Text'
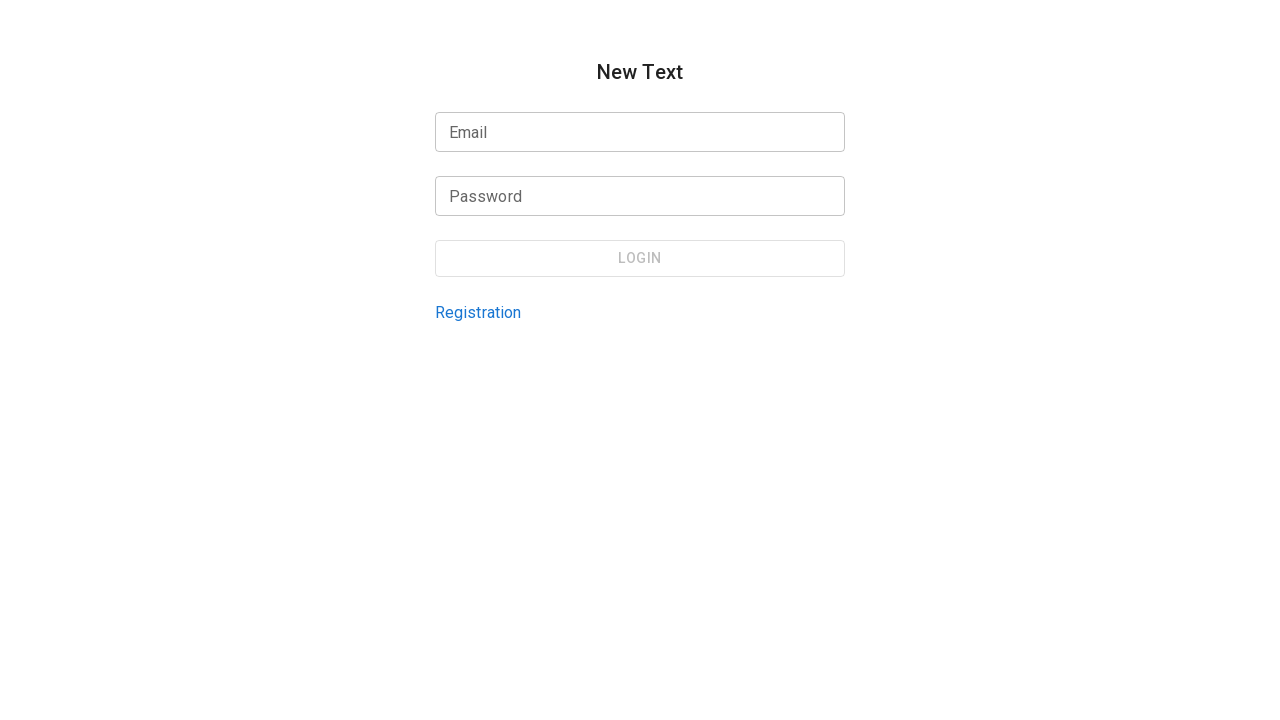

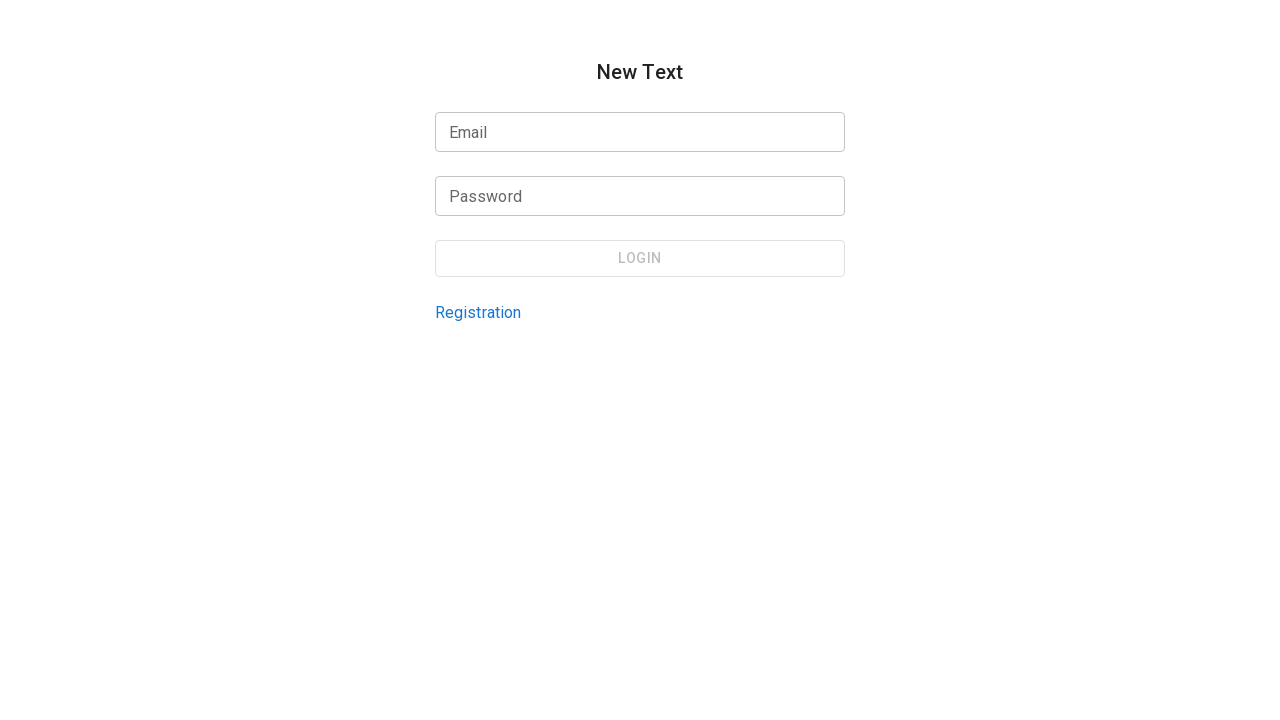